Navigates to Form Authentication page and verifies the href attribute of the Elemental Selenium link

Starting URL: https://the-internet.herokuapp.com/

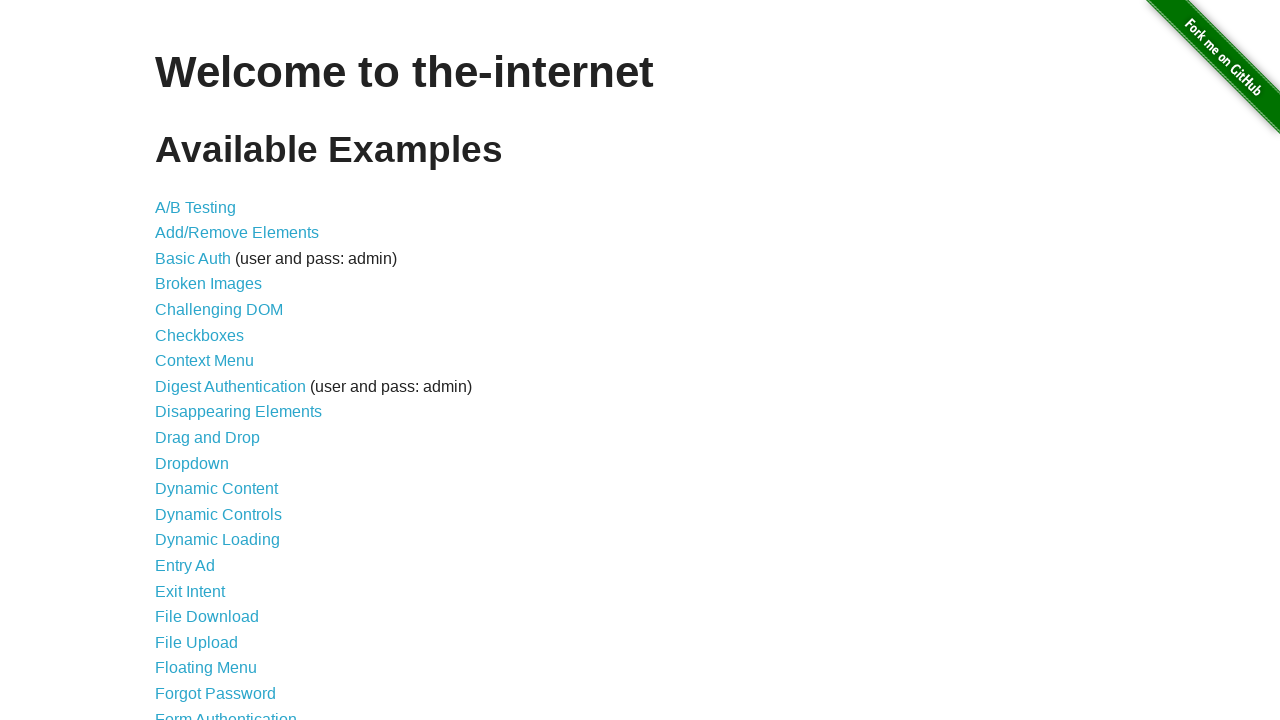

Clicked on Form Authentication link at (226, 712) on text=Form Authentication
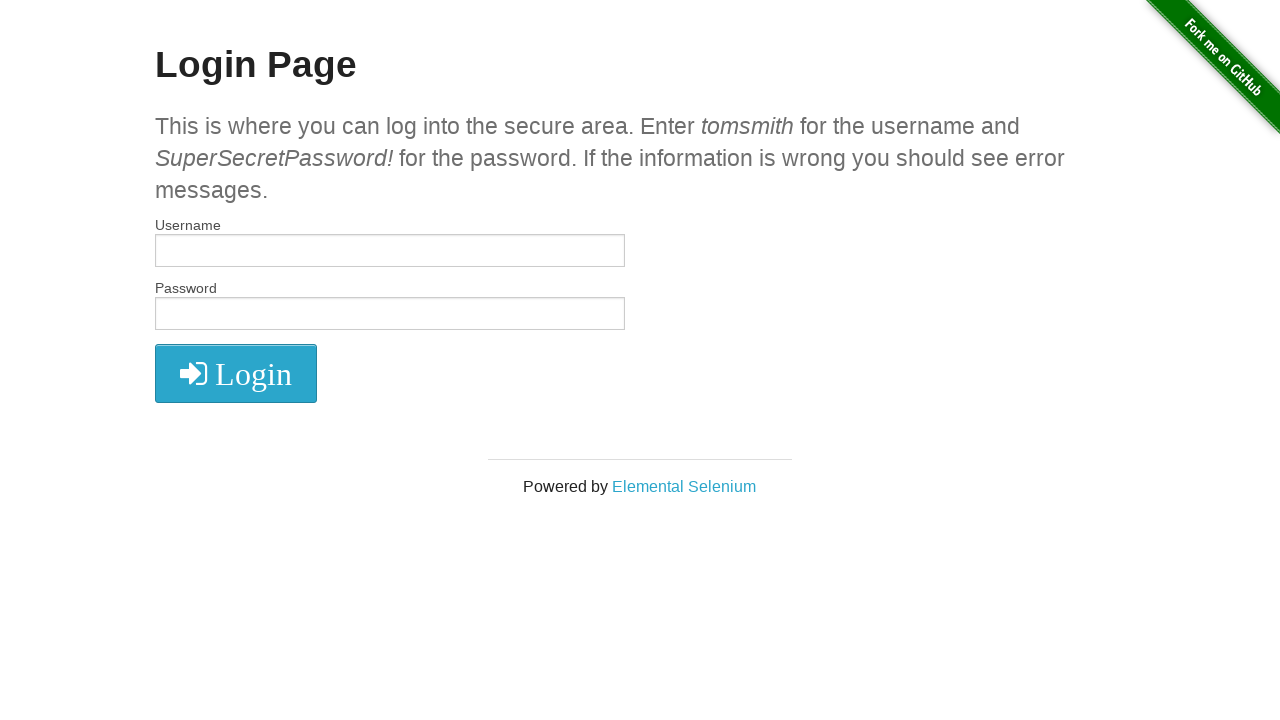

Waited for Elemental Selenium link to be visible
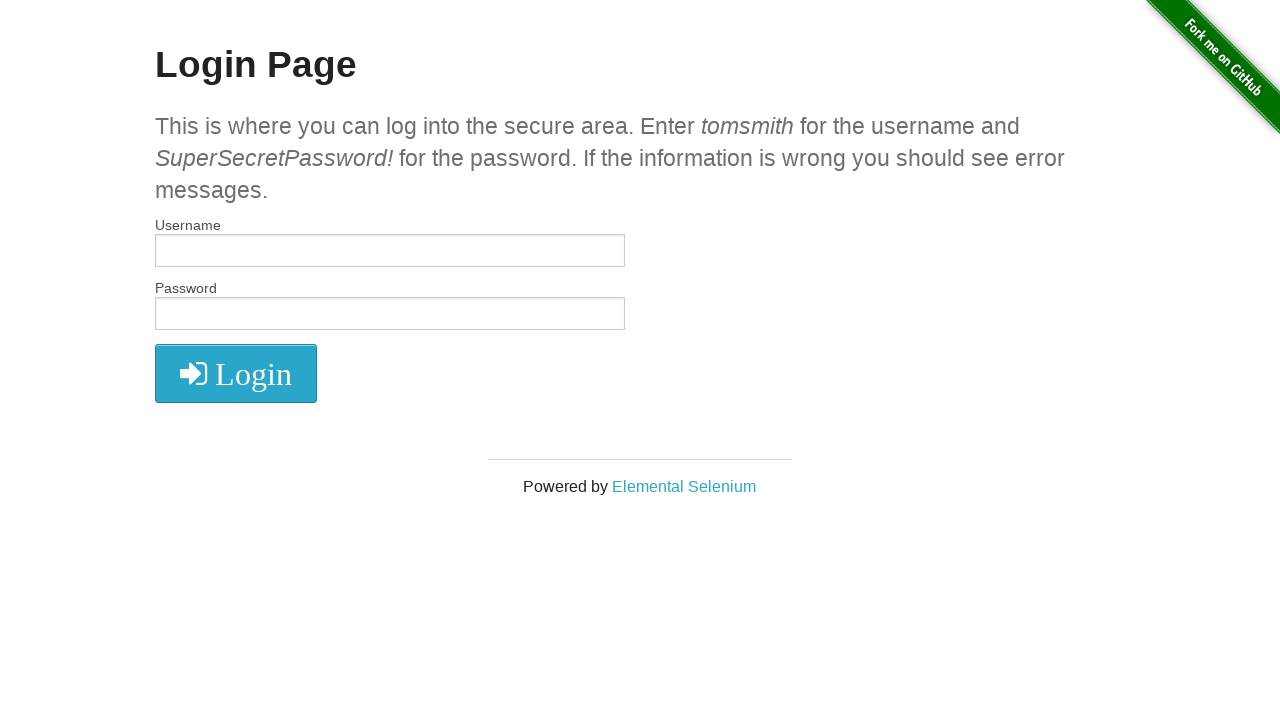

Retrieved href attribute of Elemental Selenium link: http://elementalselenium.com/
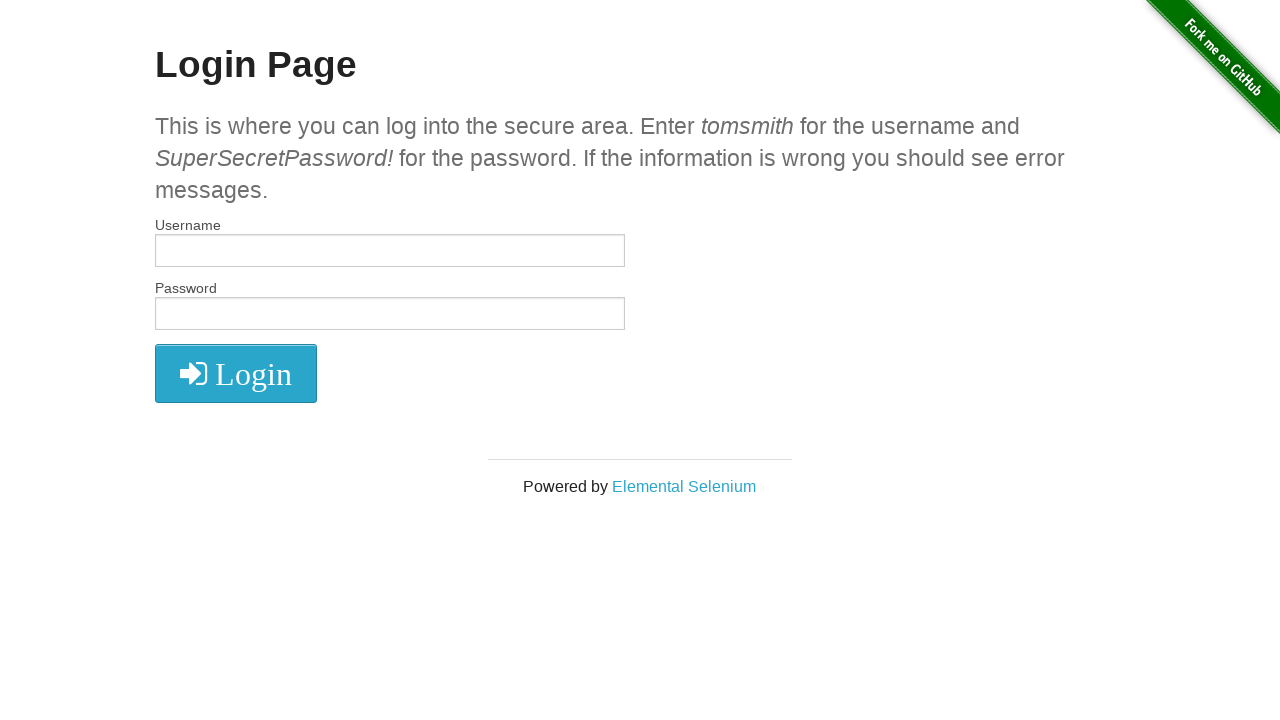

Verified href attribute equals 'http://elementalselenium.com/'
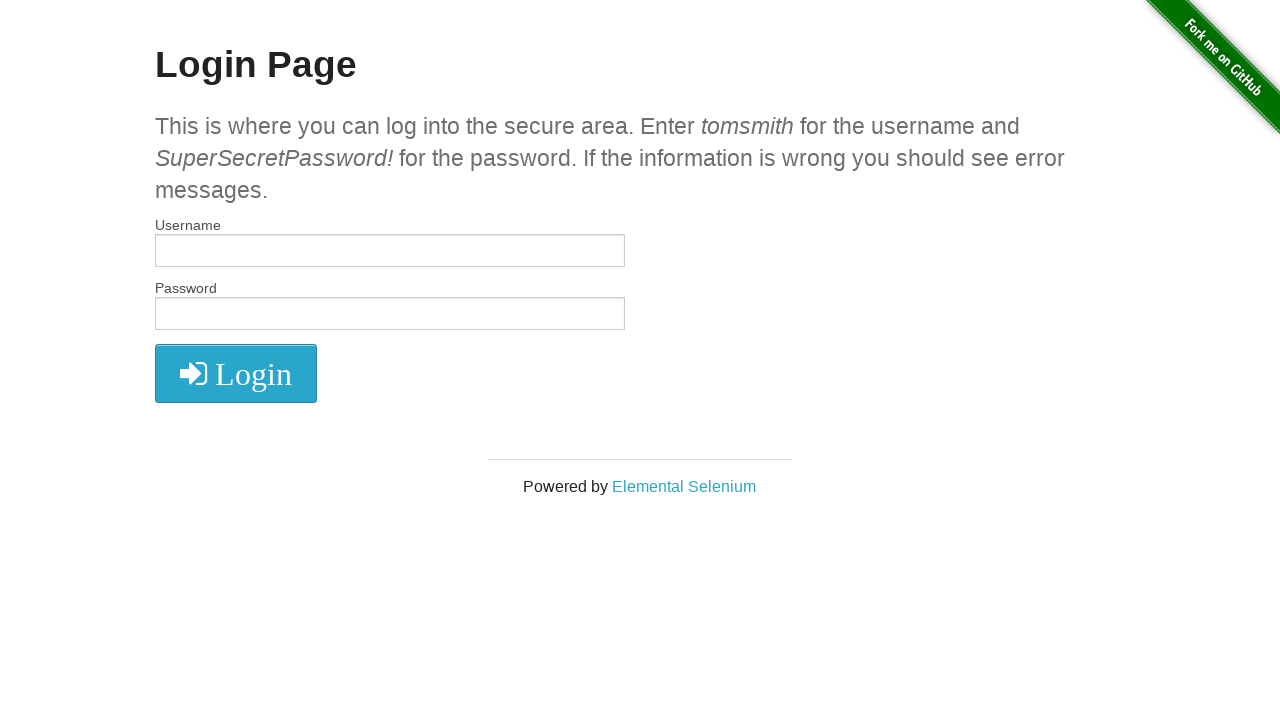

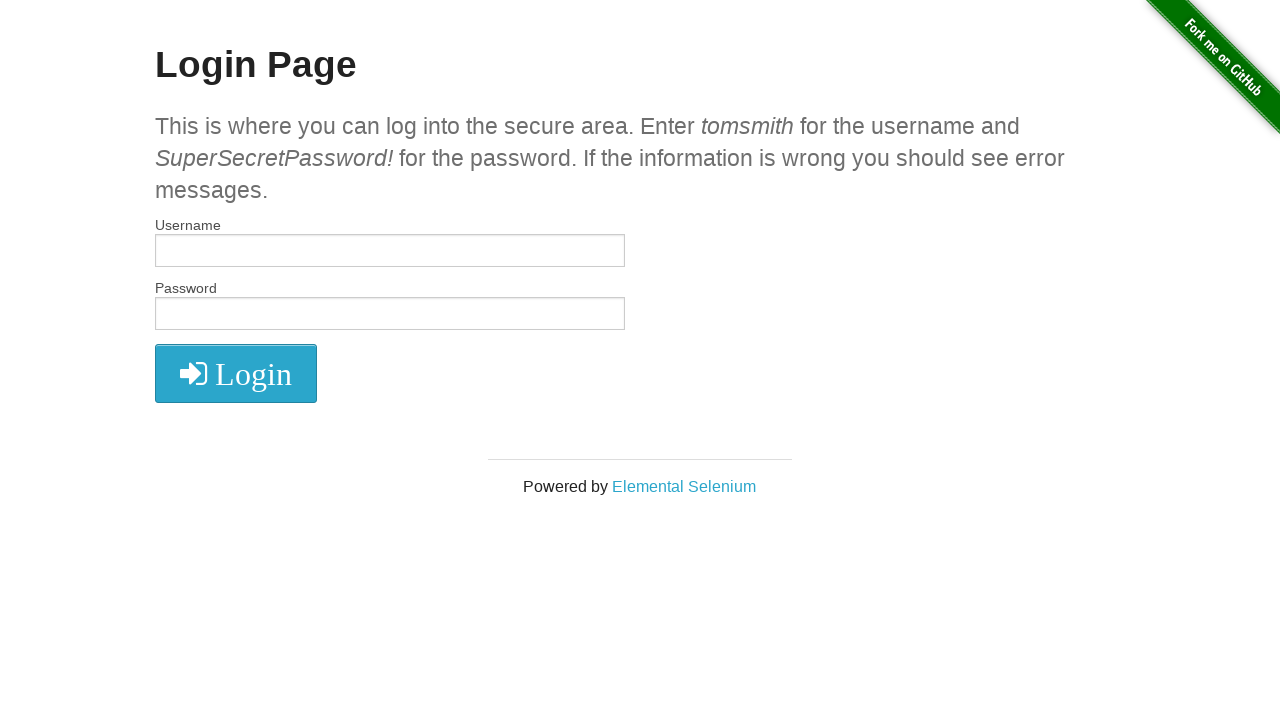